Tests different mouse click interactions (double-click, right-click, and regular click) on a demo page and verifies that the corresponding confirmation messages appear.

Starting URL: https://demoqa.com/buttons

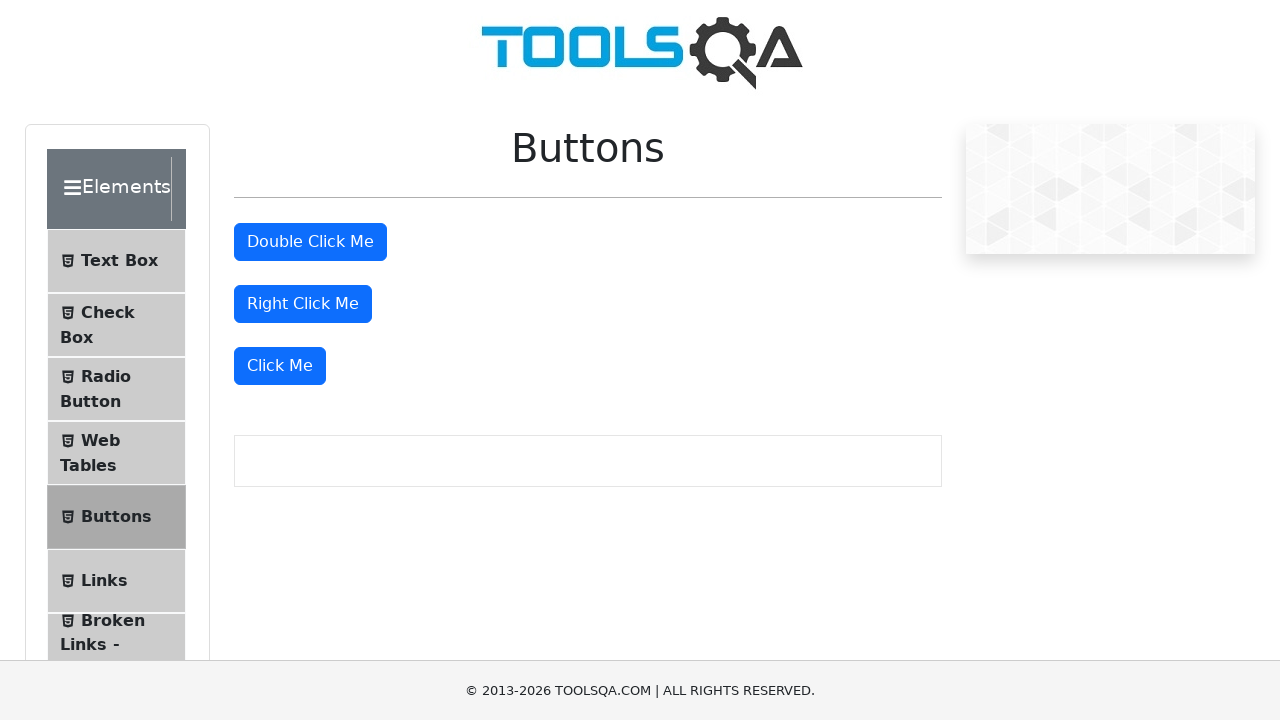

Double-clicked the double-click button at (310, 242) on #doubleClickBtn
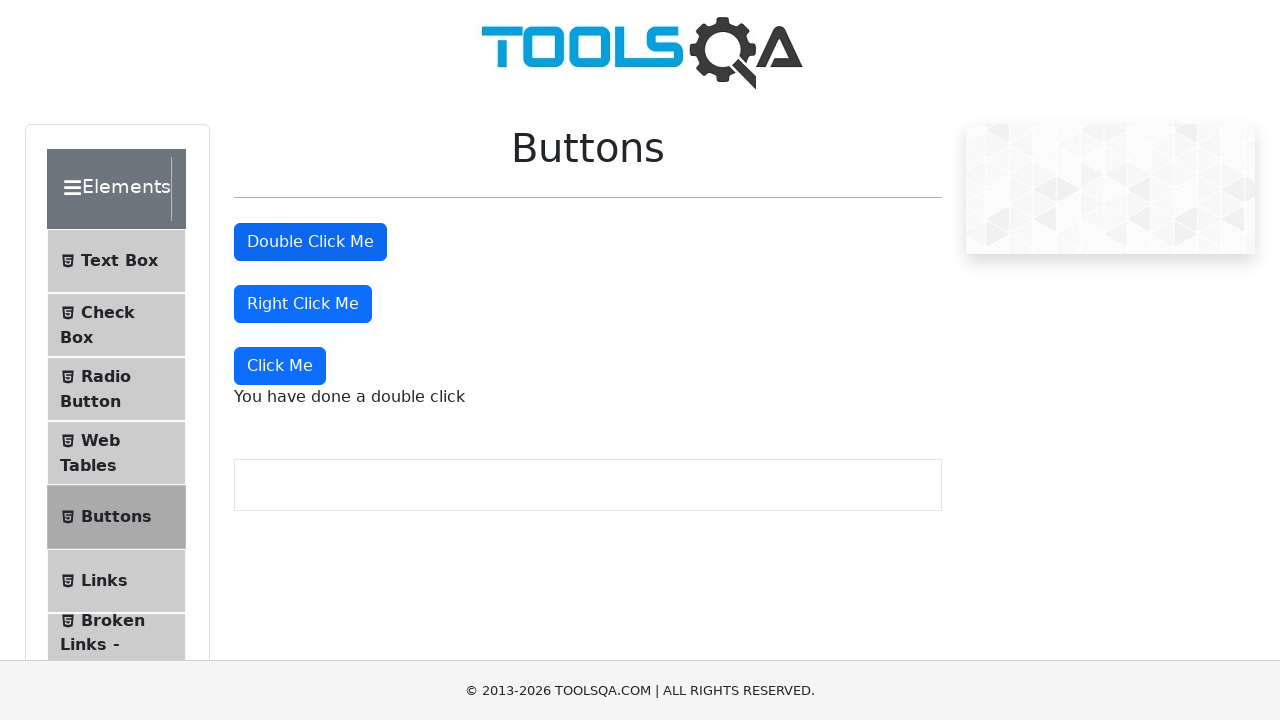

Right-clicked the right-click button at (303, 304) on #rightClickBtn
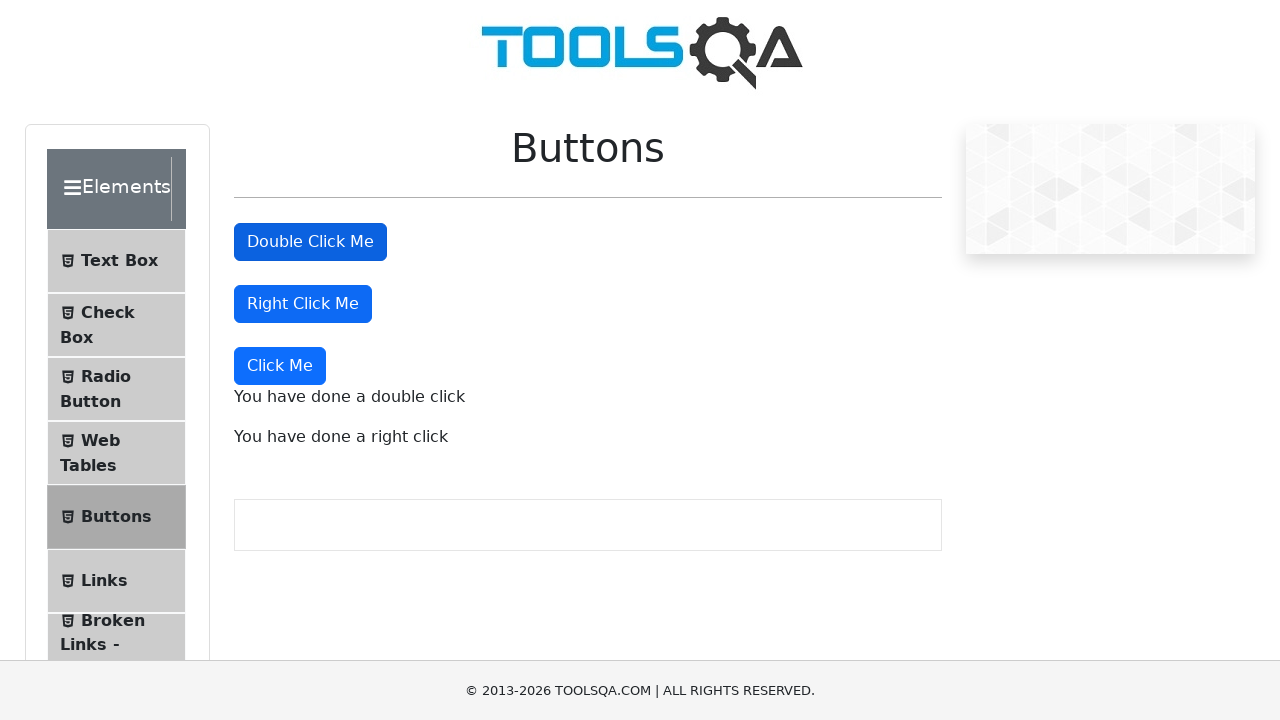

Clicked the 'Click Me' button at (280, 366) on xpath=//button[text()='Click Me']
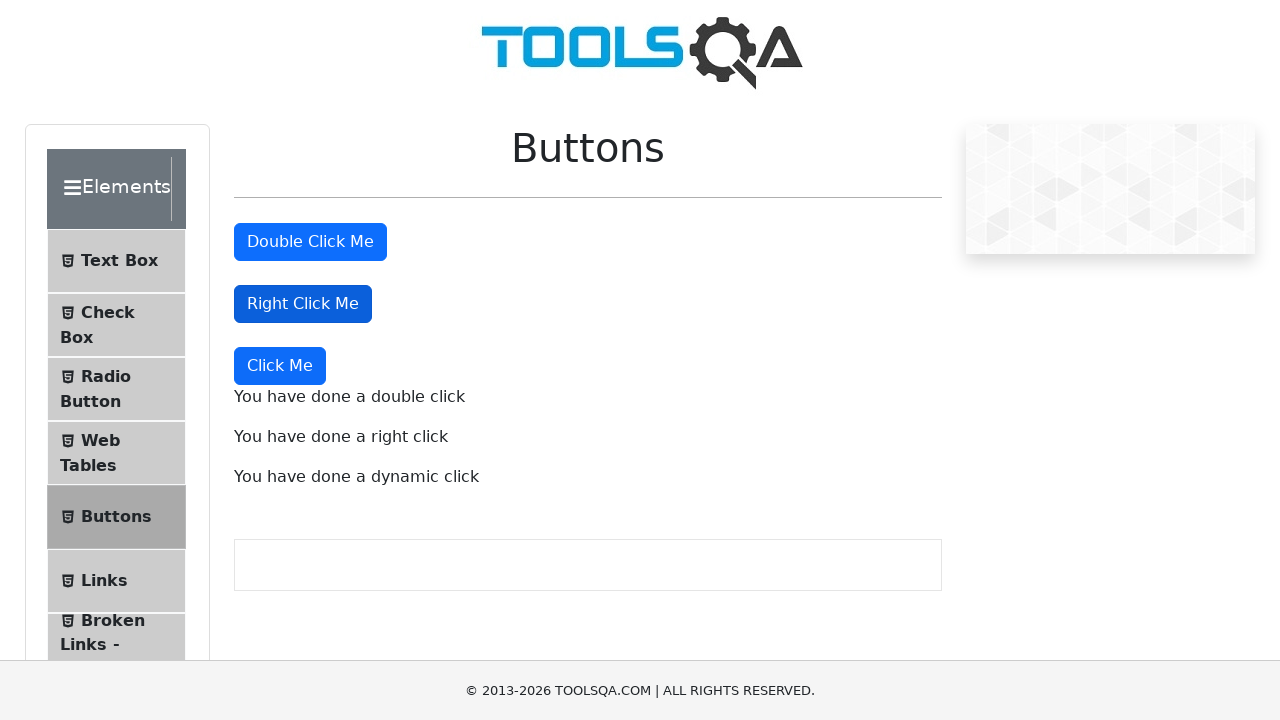

Double-click confirmation message appeared
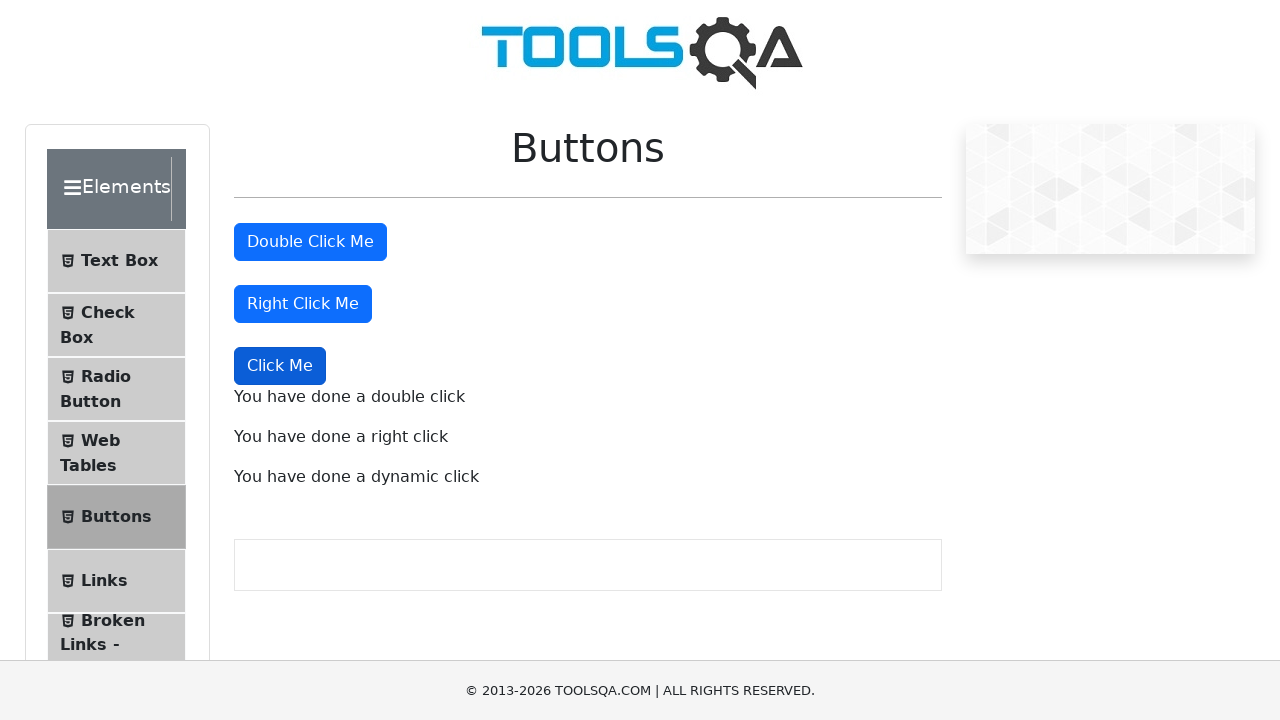

Right-click confirmation message appeared
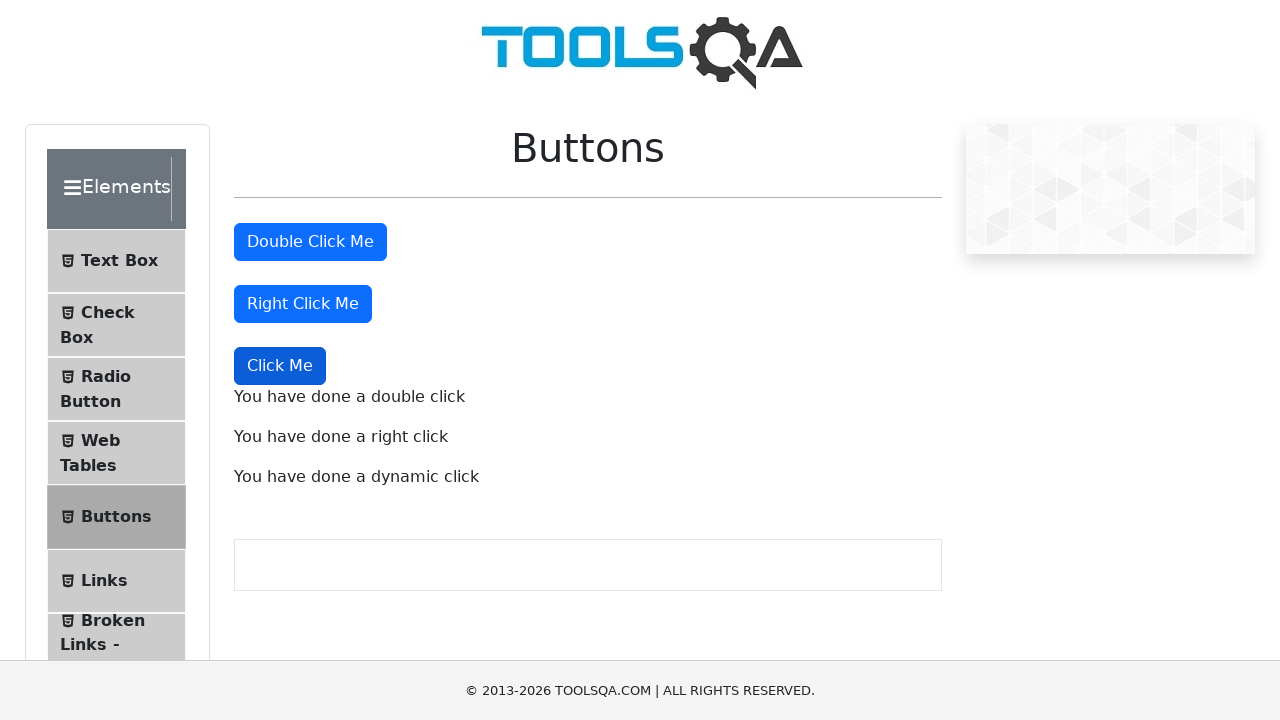

Dynamic click confirmation message appeared
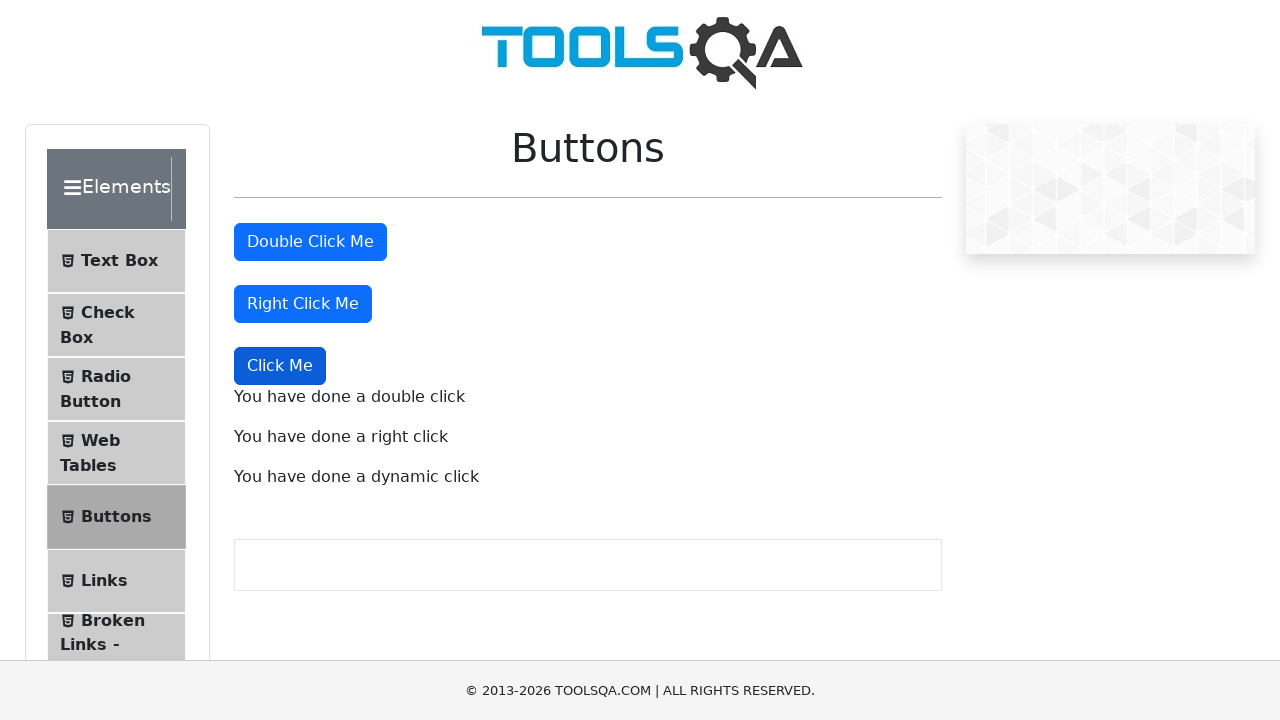

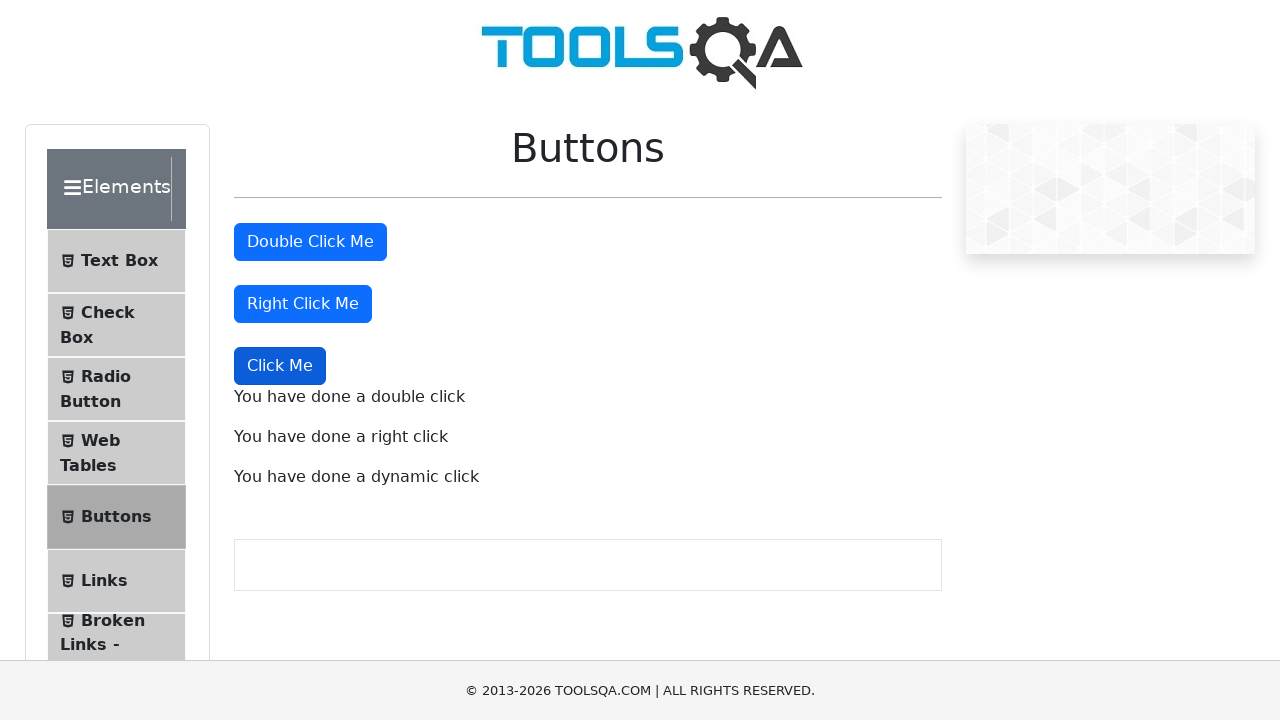